Submit form with missing required fields to test validation

Starting URL: https://demoqa.com/automation-practice-form

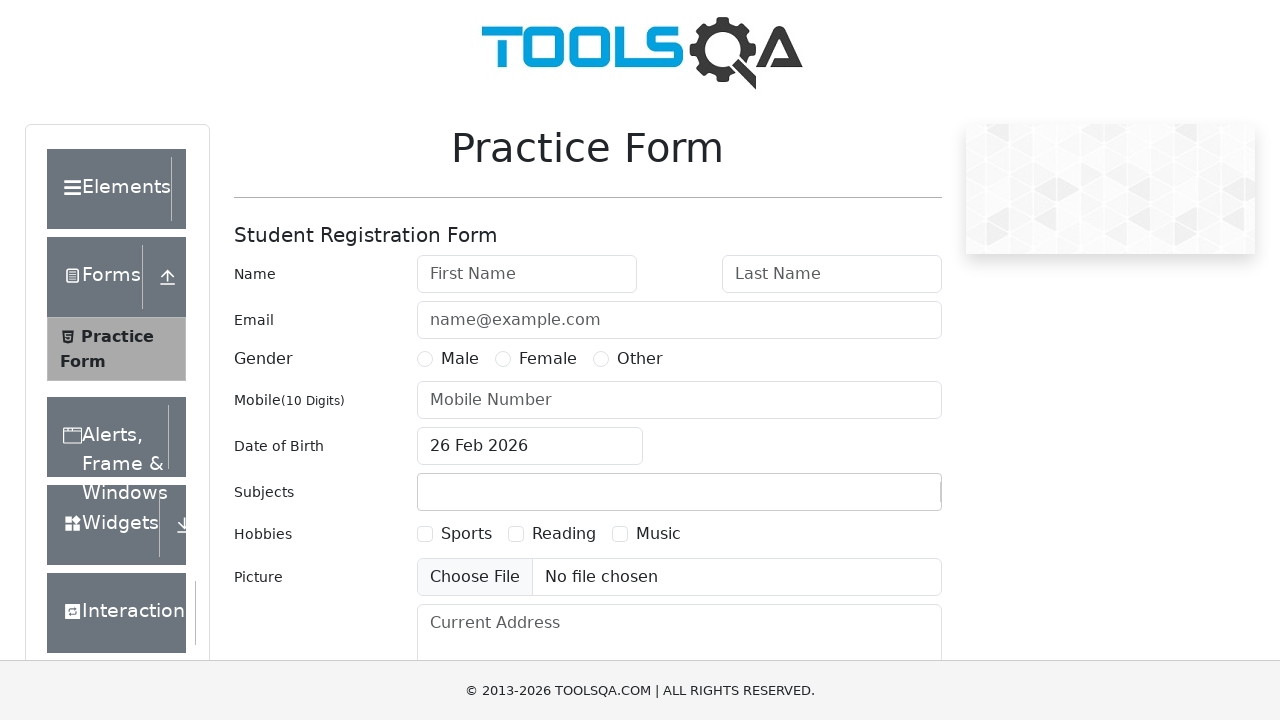

Waited for submit button to be visible on the form
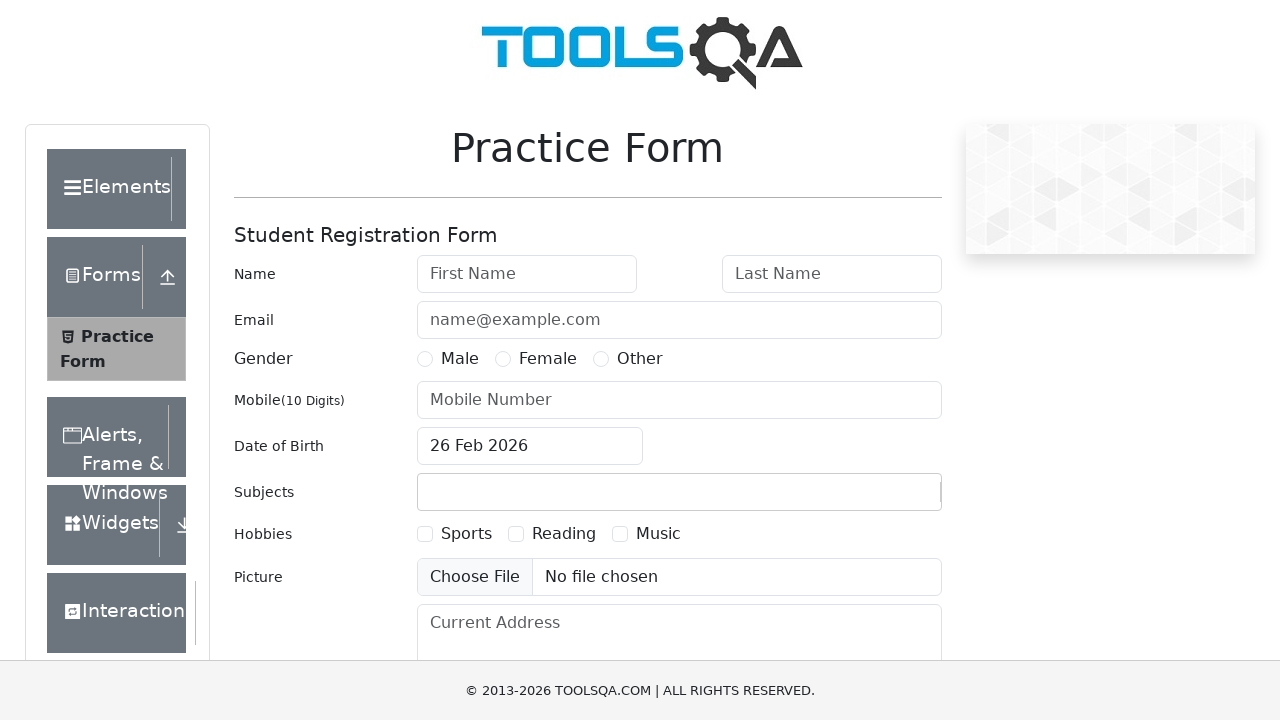

Clicked submit button with empty form fields at (885, 499) on #submit
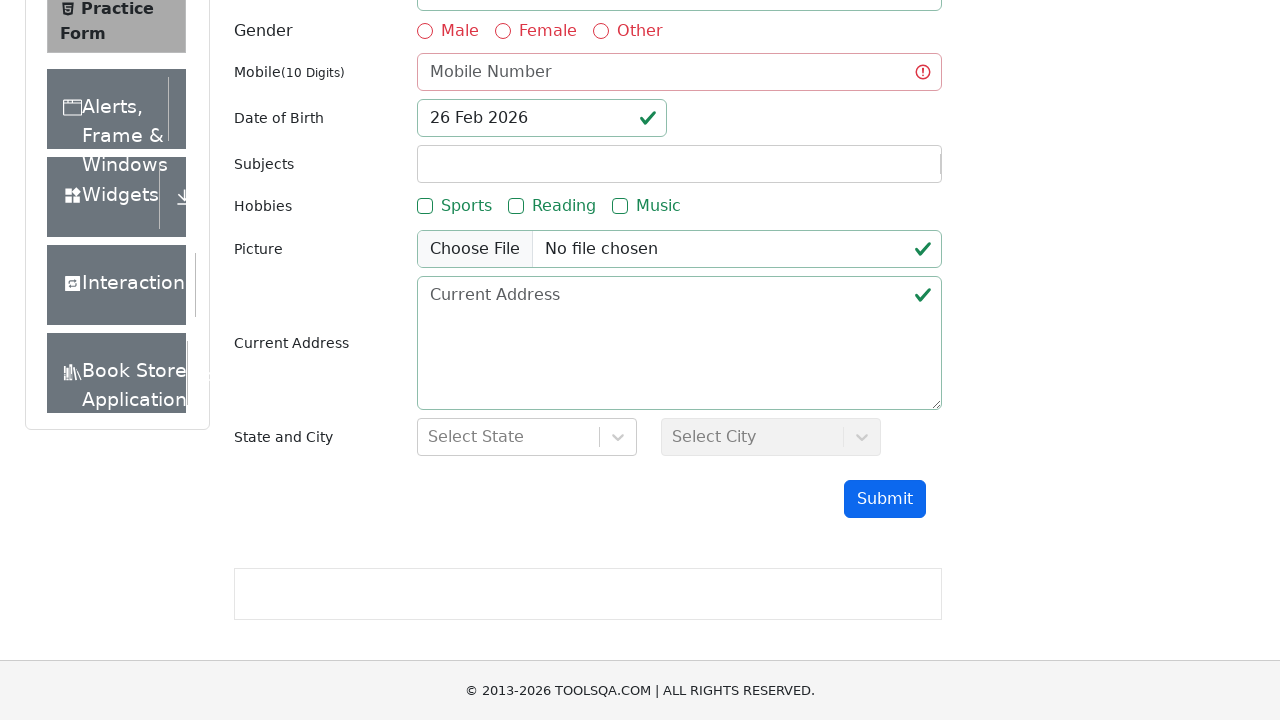

Waited for validation messages to appear after submitting empty form
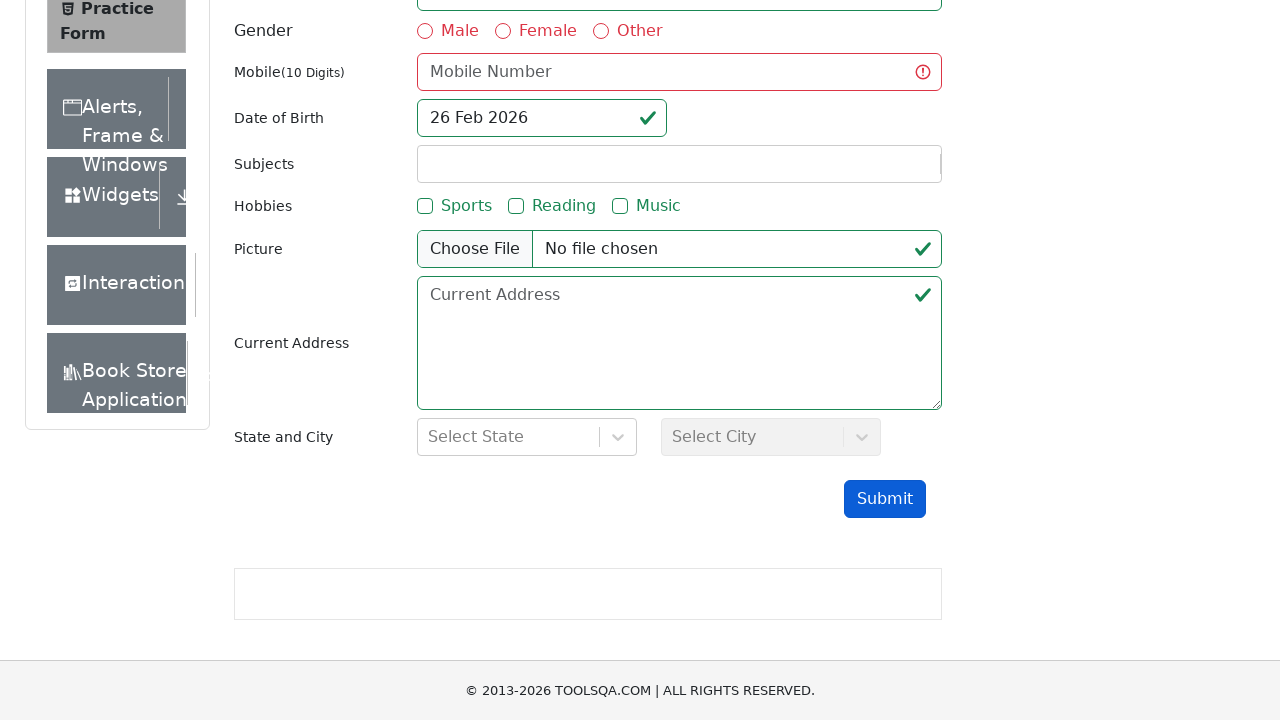

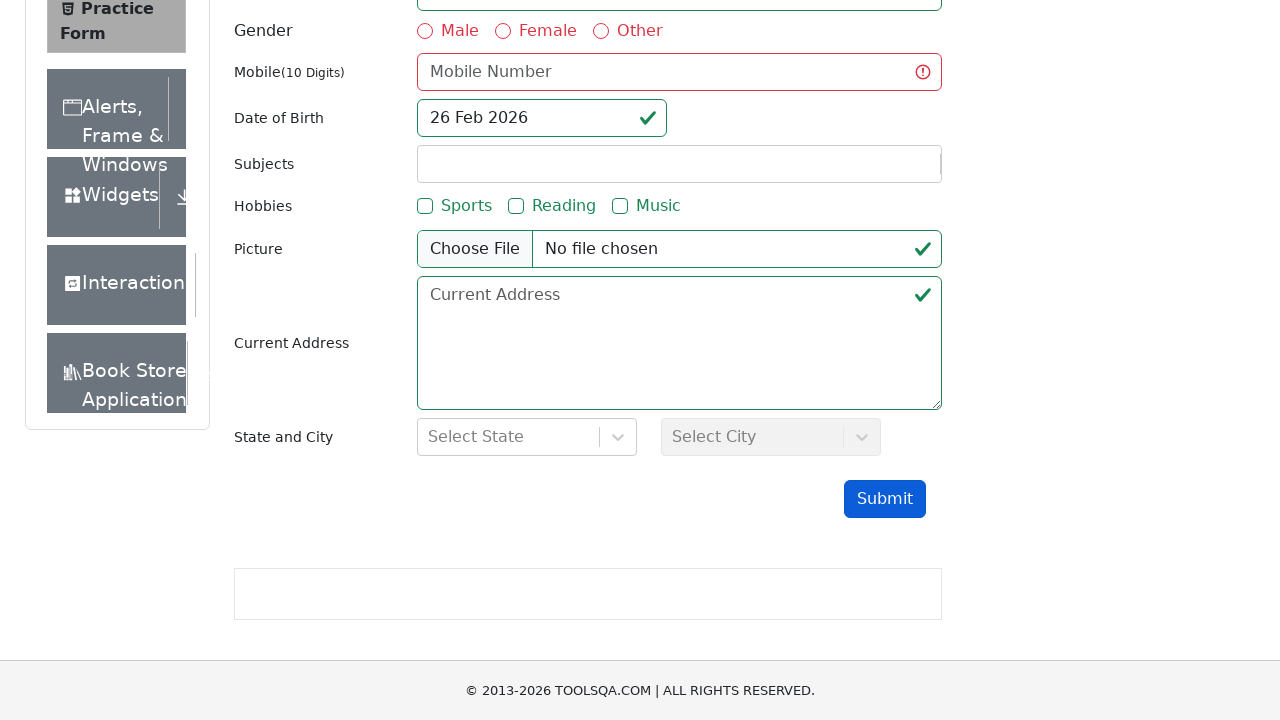